Tests that entering a number above 100 displays the error message "Number is too big"

Starting URL: https://kristinek.github.io/site/tasks/enter_a_number

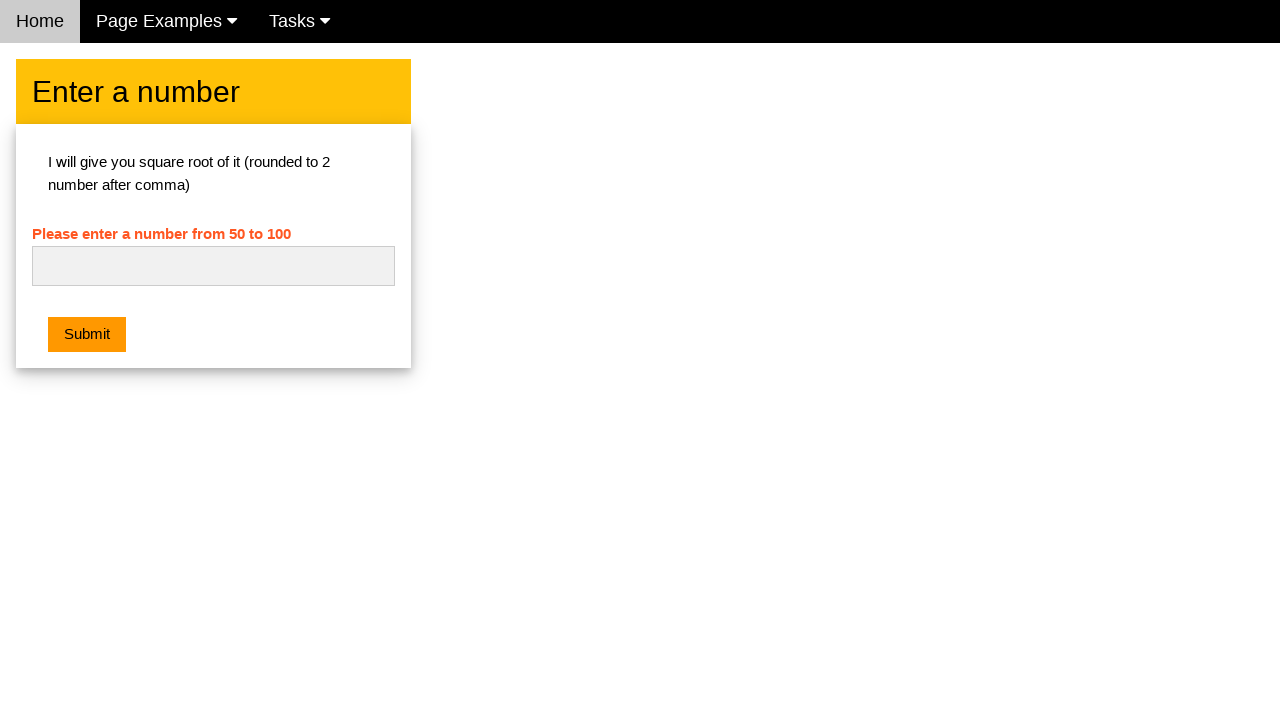

Navigated to the enter a number task page
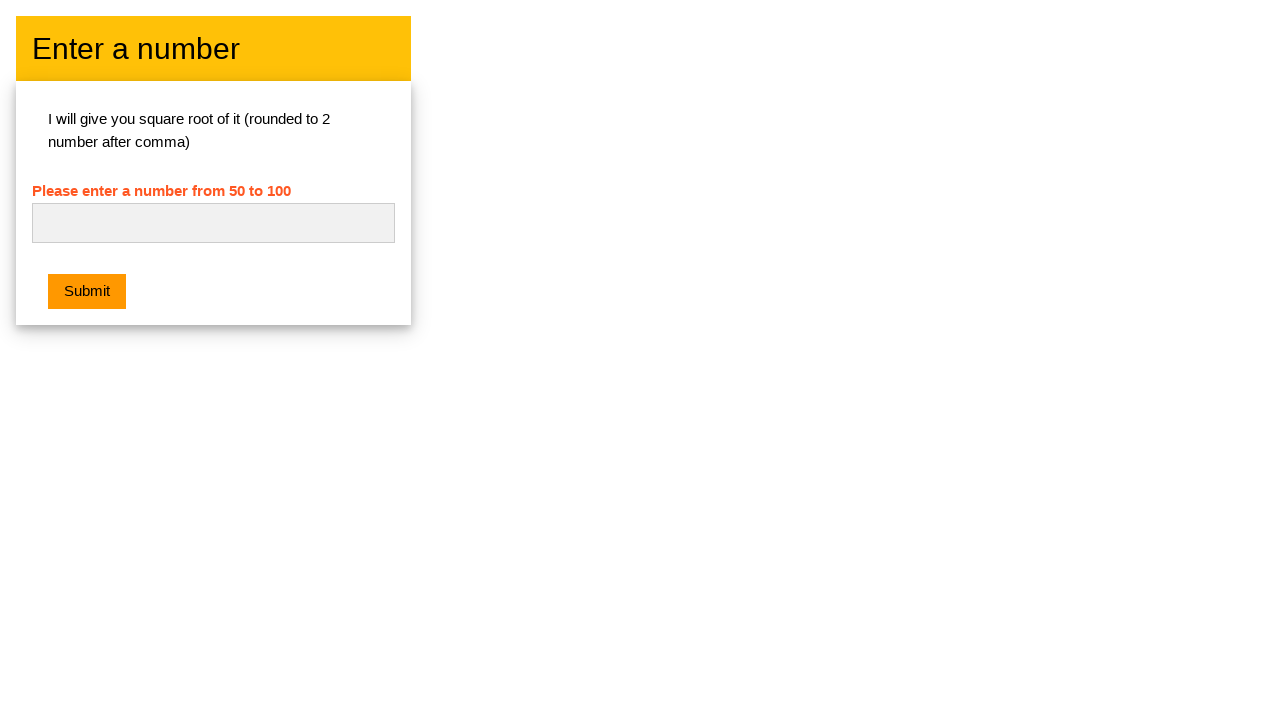

Filled number input field with '103' on #numb
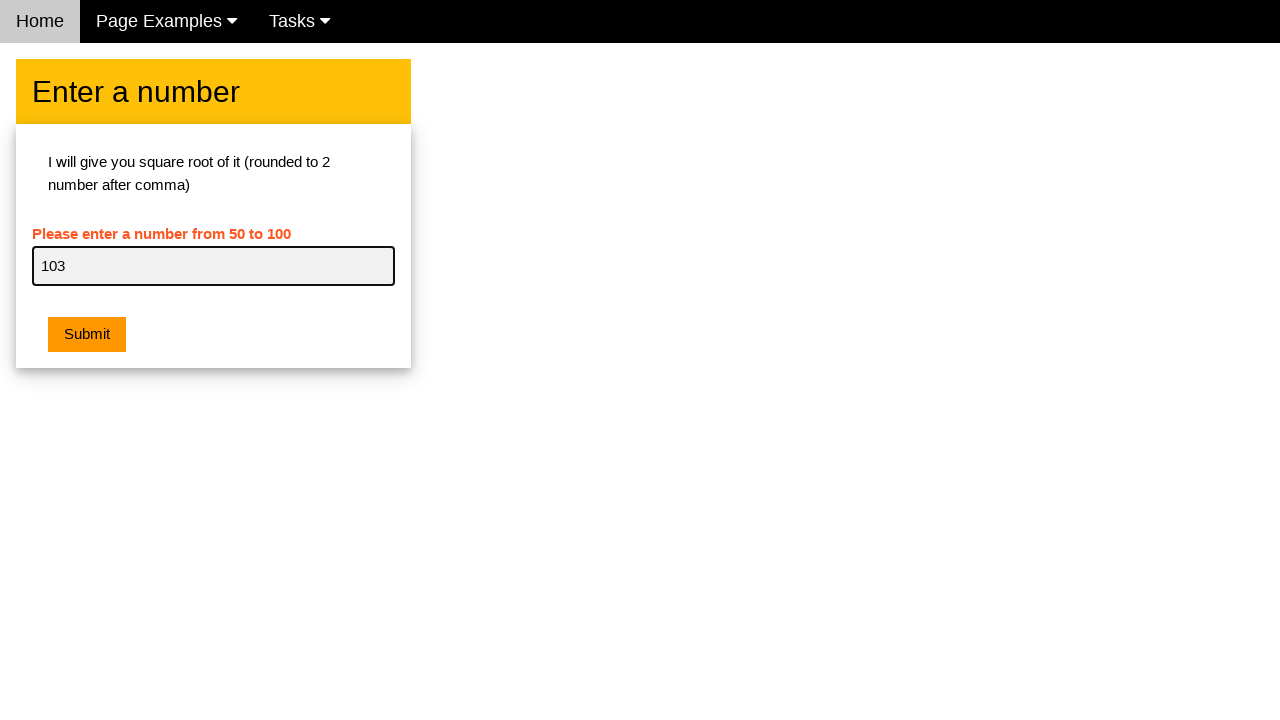

Clicked the submit button at (87, 335) on .w3-btn
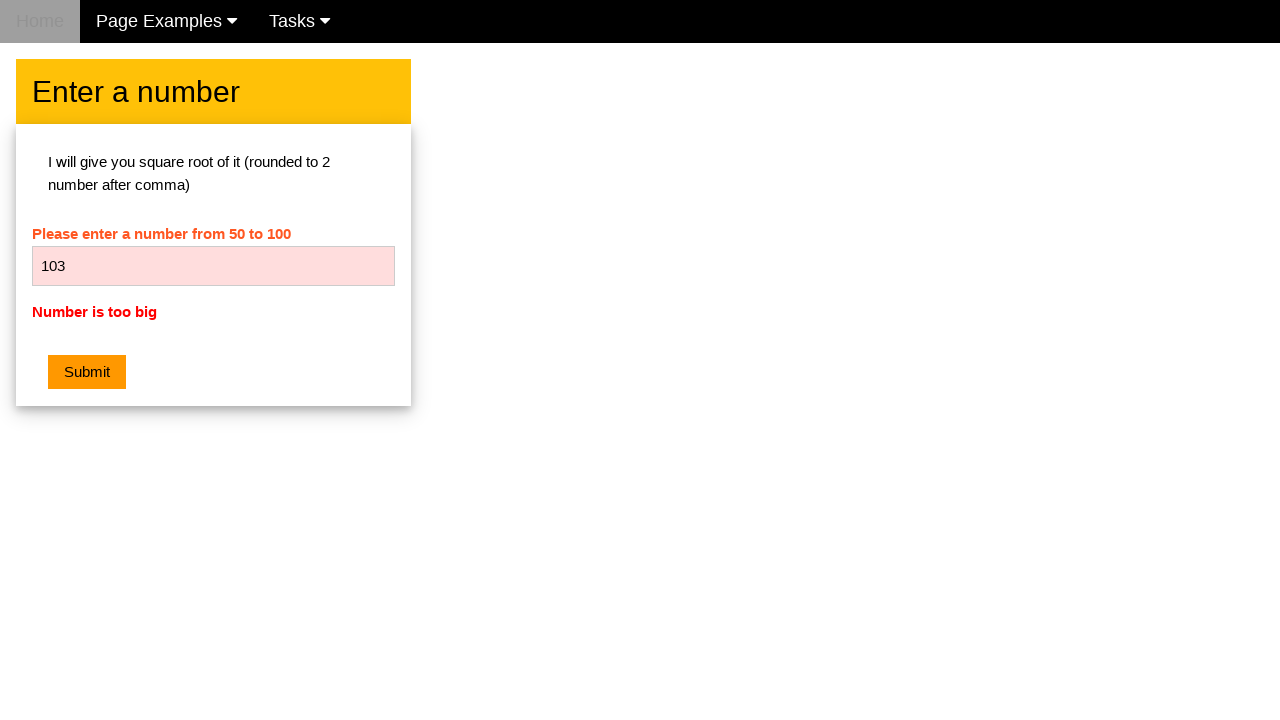

Error message element appeared on the page
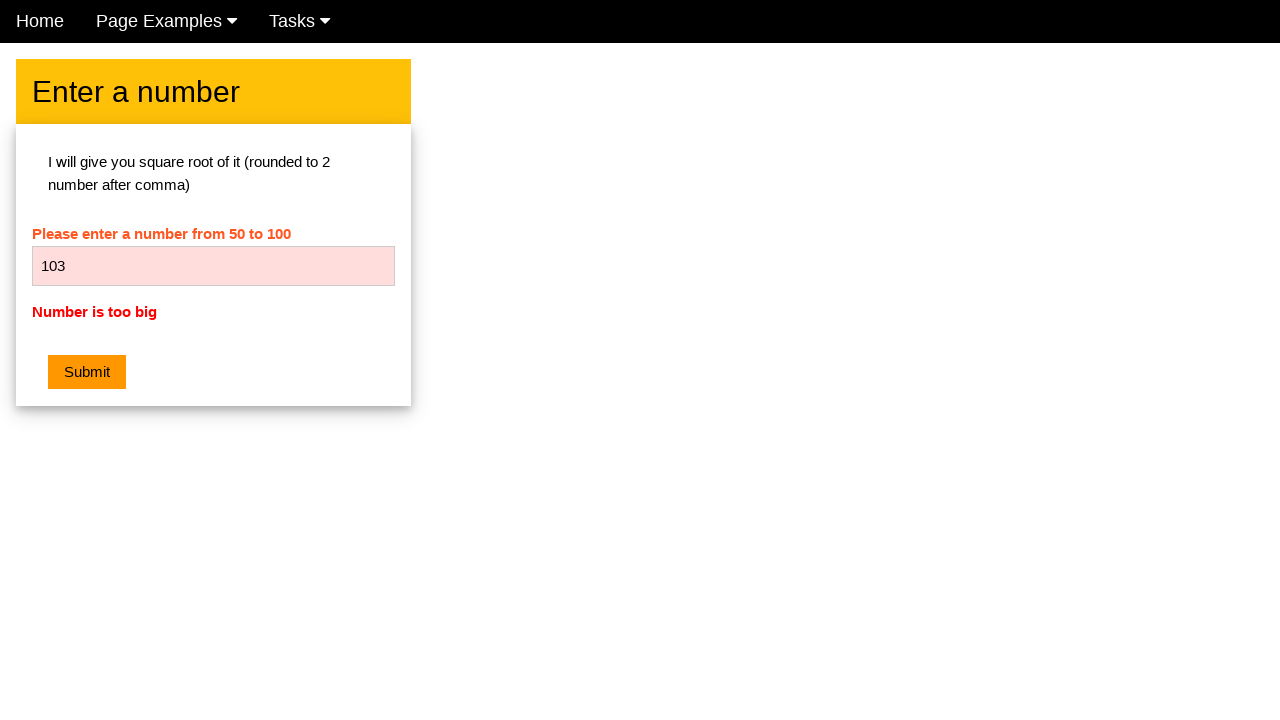

Retrieved error message text: 'Number is too big'
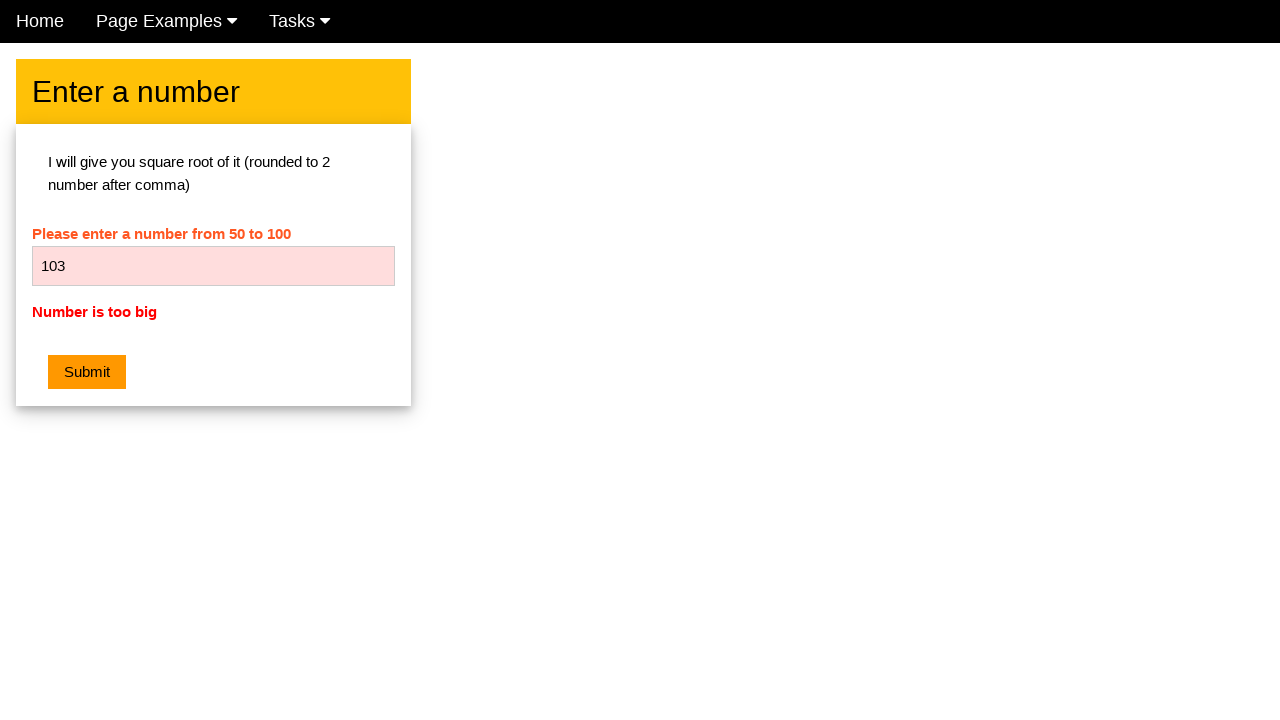

Verified error message is 'Number is too big'
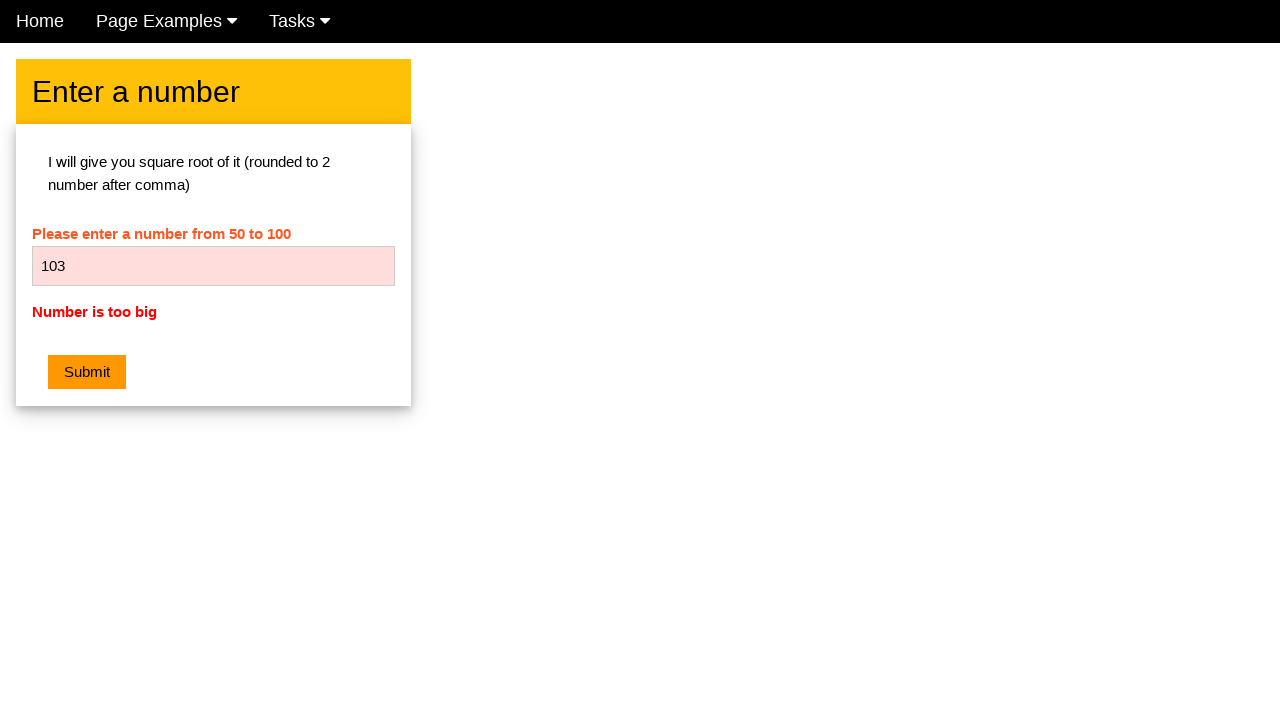

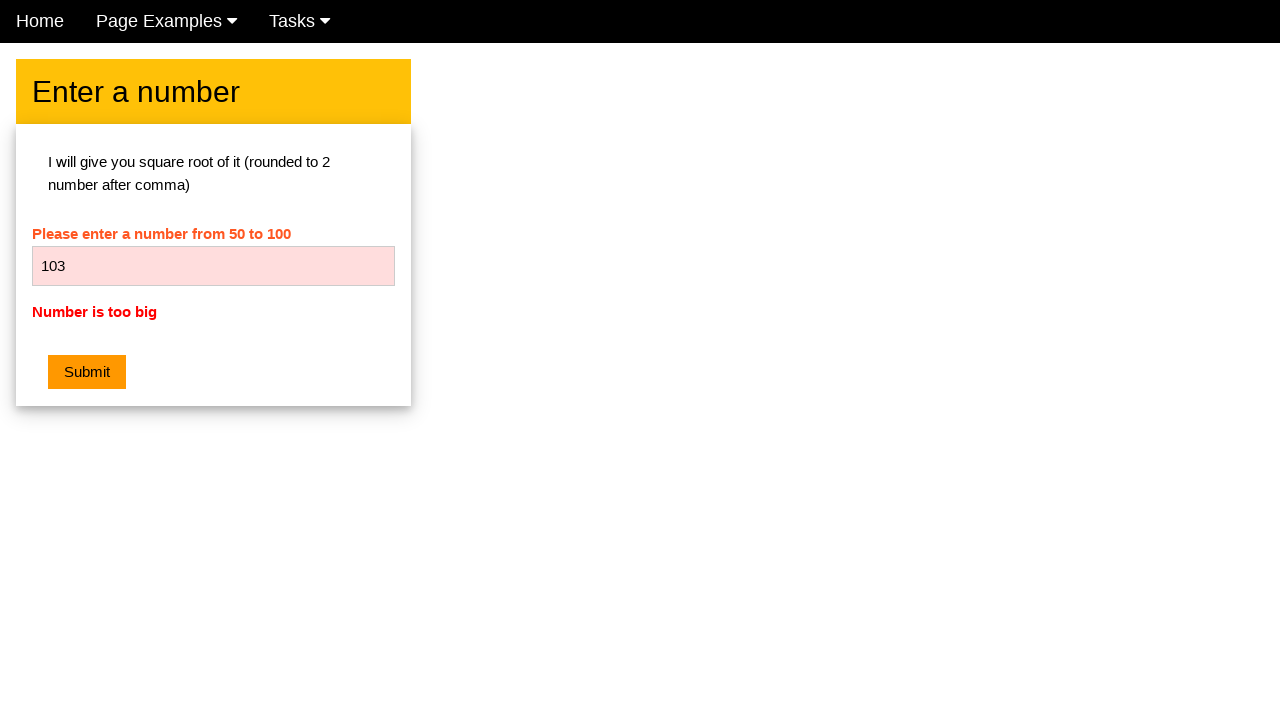